Navigates to a healthcare demo site, clicks the make appointment button, and interacts with the username field on the resulting page

Starting URL: https://katalon-demo-cura.herokuapp.com/

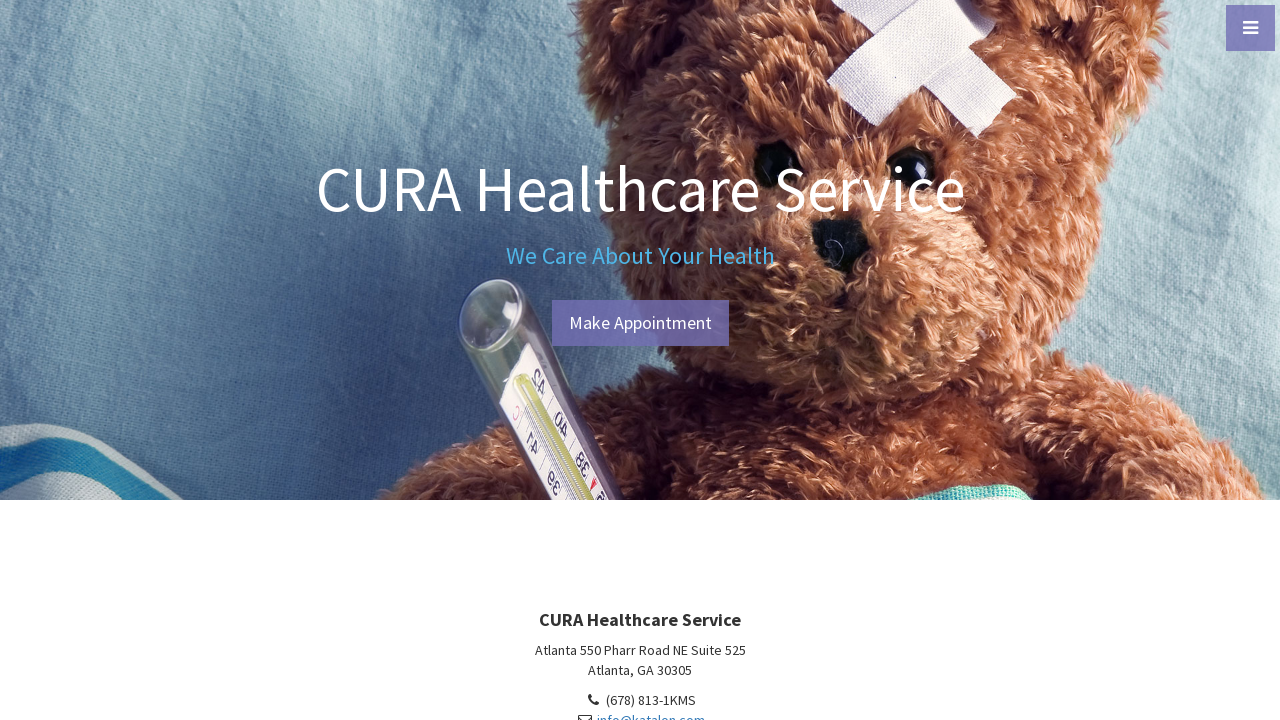

Navigated to Katalon demo CURA healthcare site
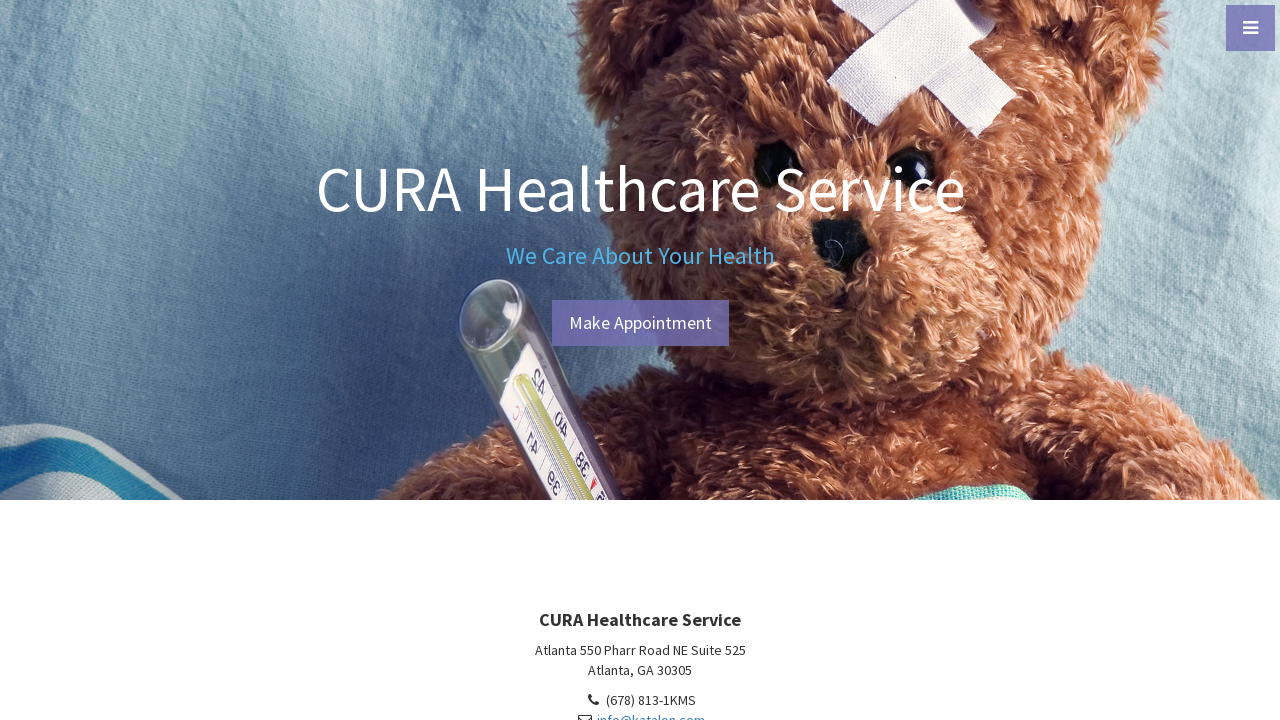

Clicked the make appointment button at (640, 323) on a#btn-make-appointment
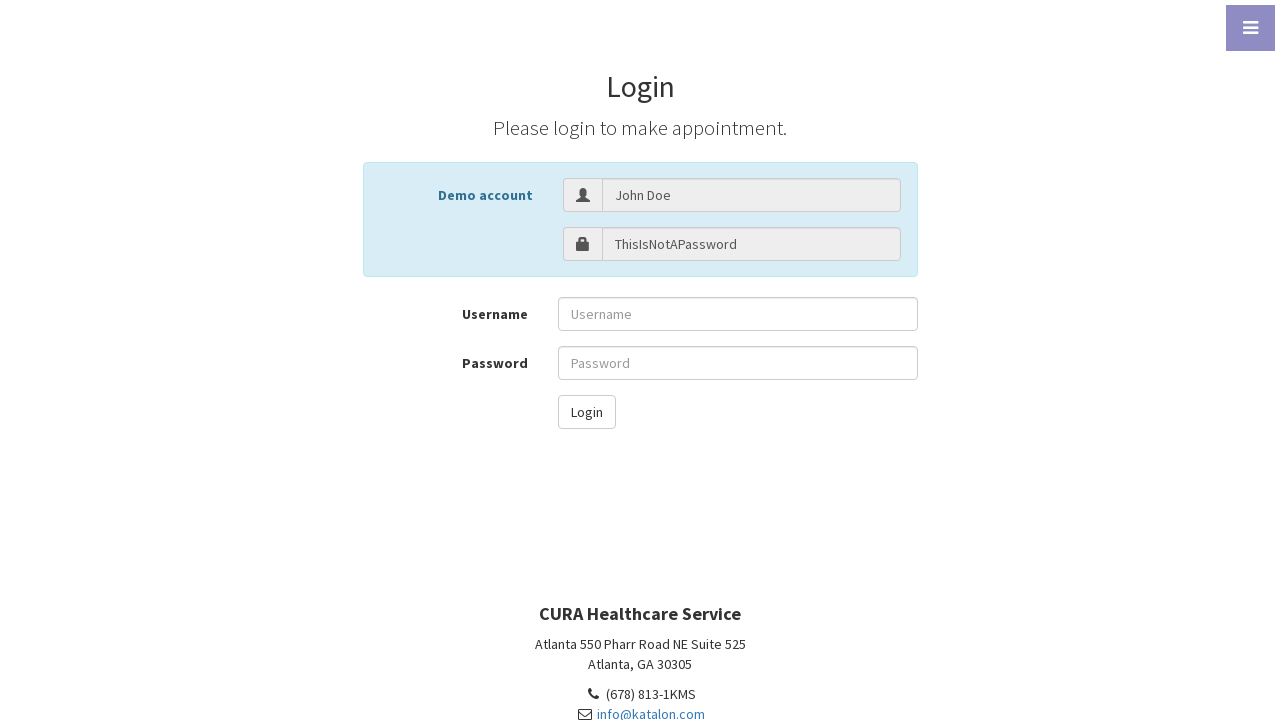

Username field loaded and became visible
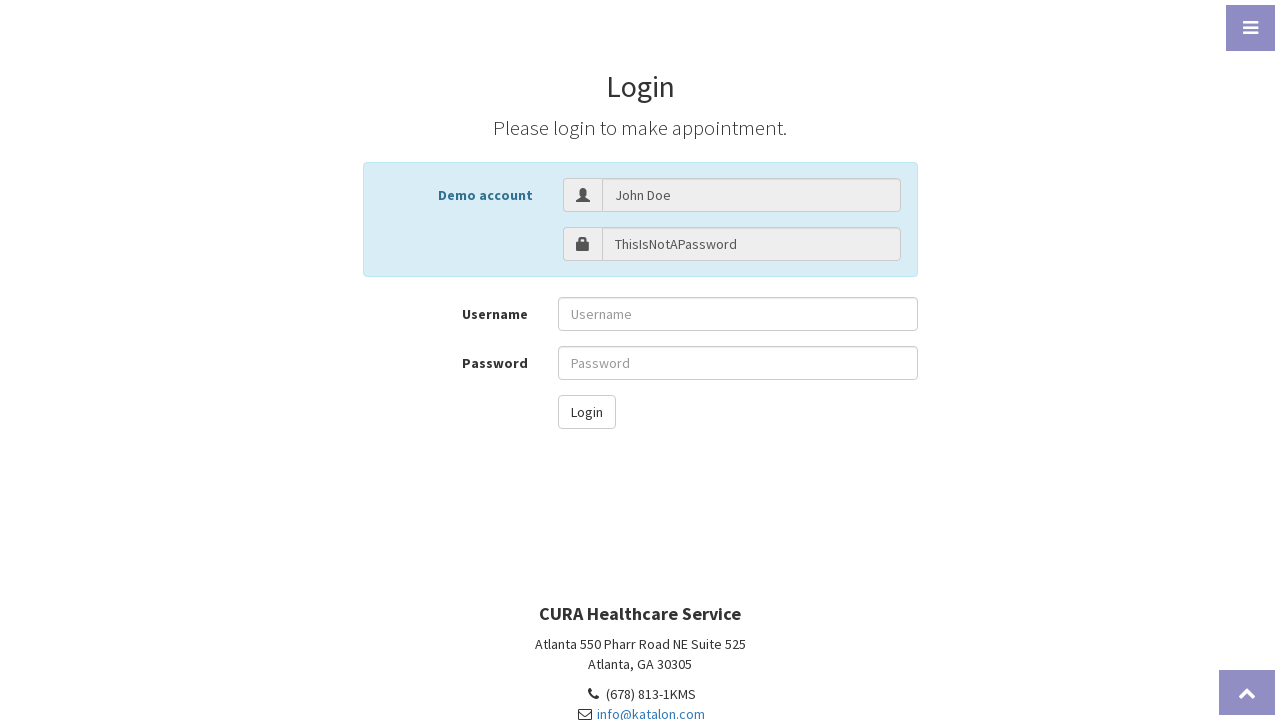

Located the username input field
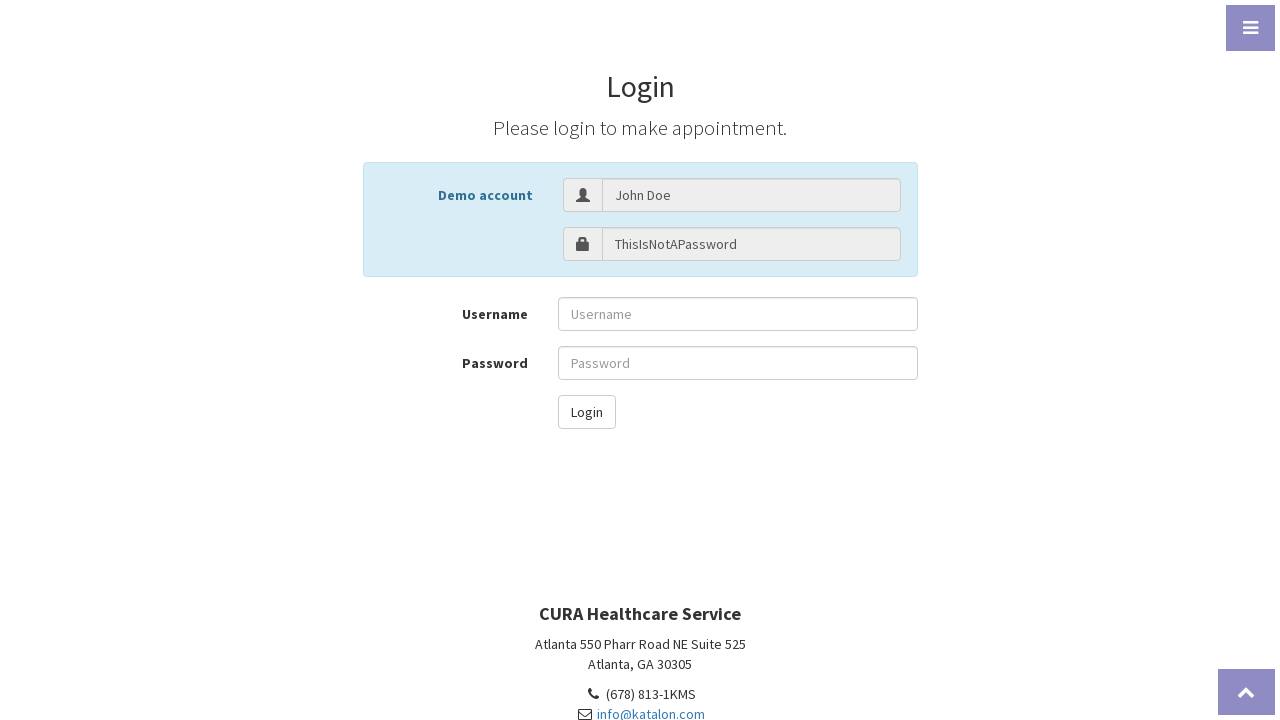

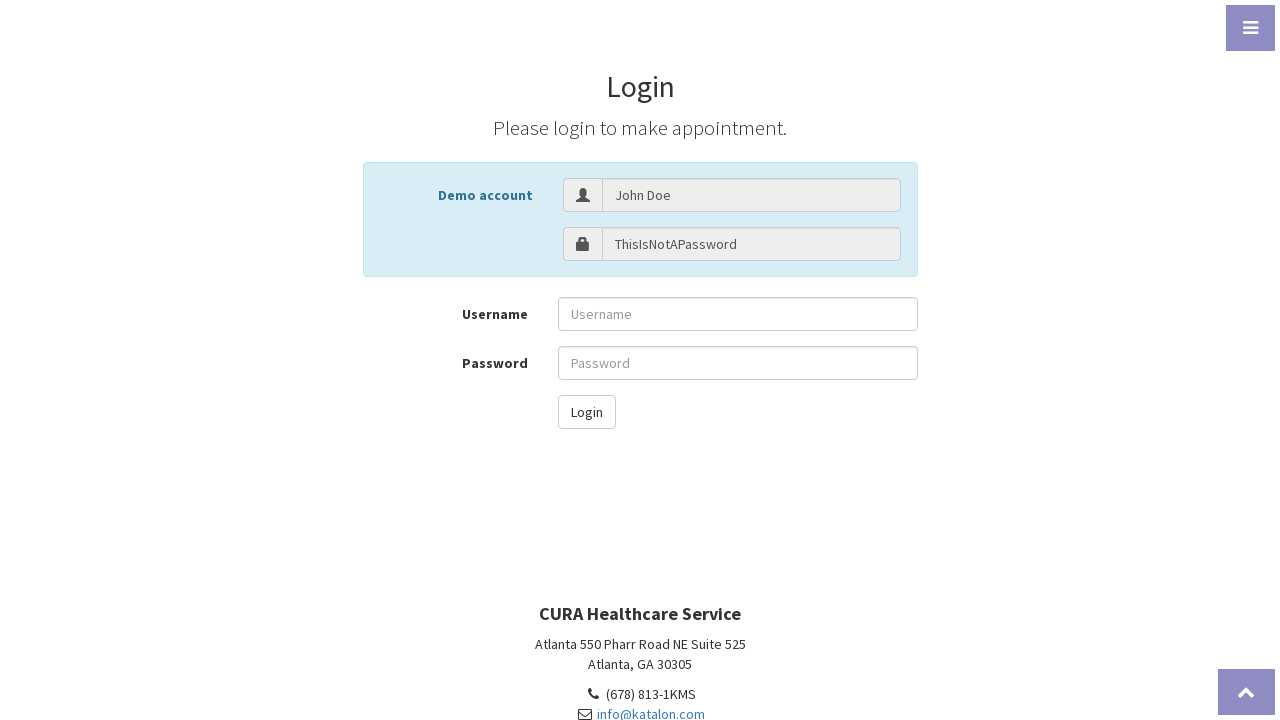